Tests dropdown selection functionality by selecting an option by index from a traditional select element

Starting URL: https://demoqa.com/select-menu

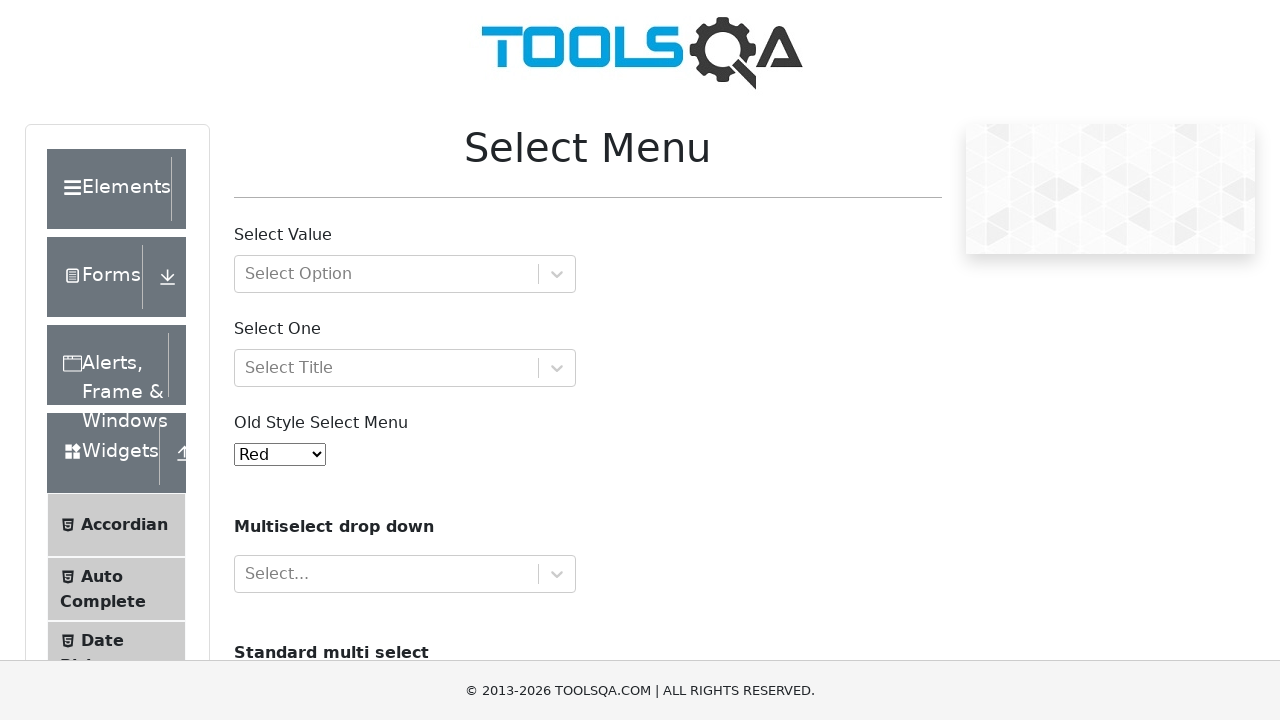

Located traditional select dropdown element with id 'oldSelectMenu'
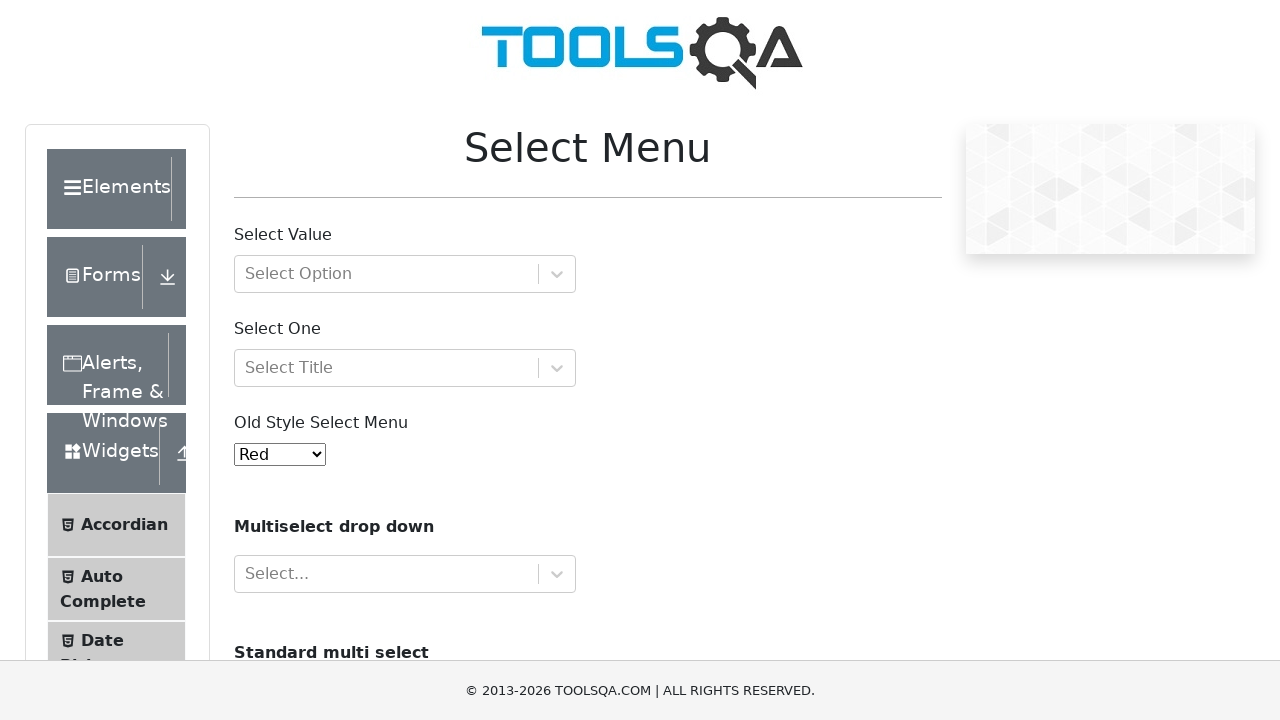

Selected option at index 5 from traditional select dropdown on #oldSelectMenu
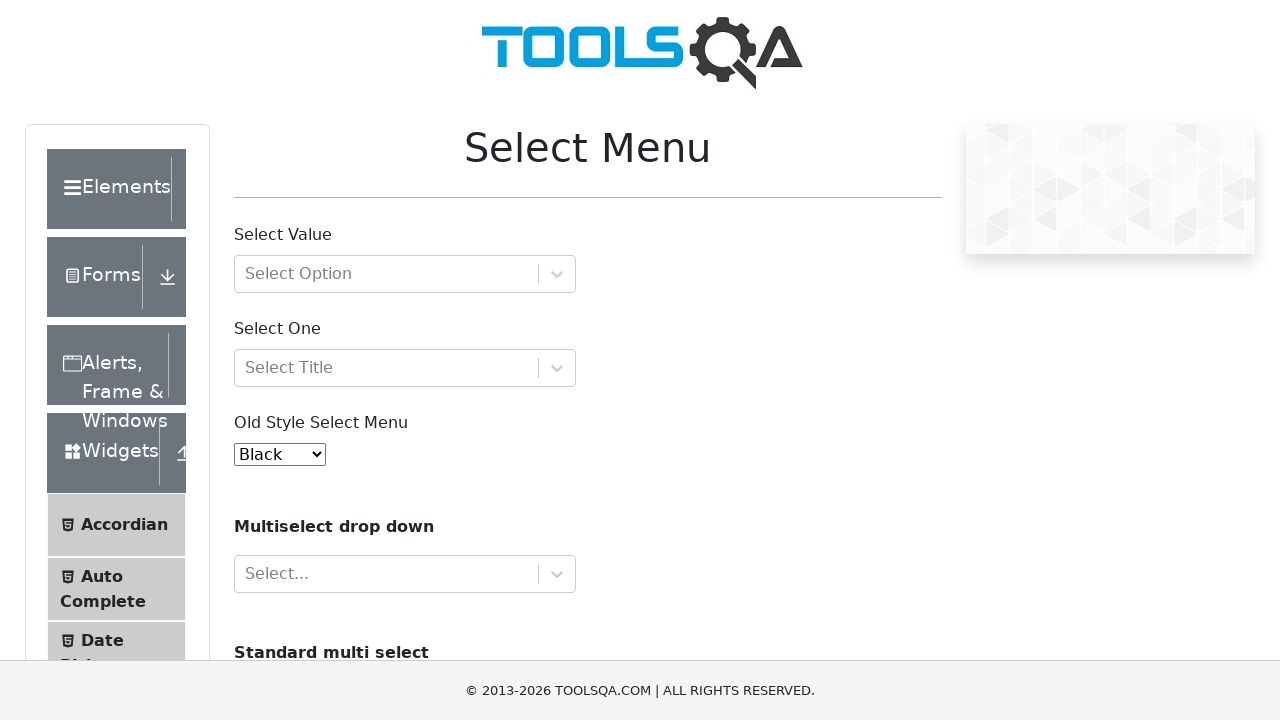

Waited 3 seconds to observe the dropdown selection
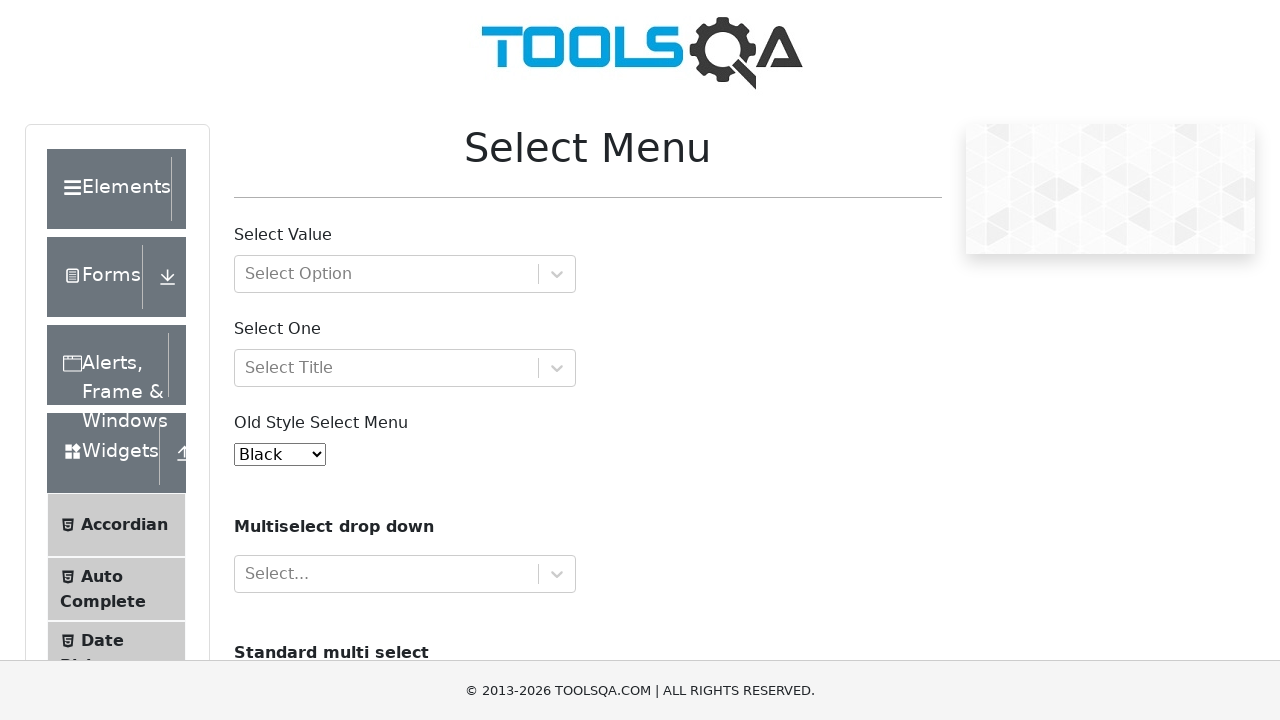

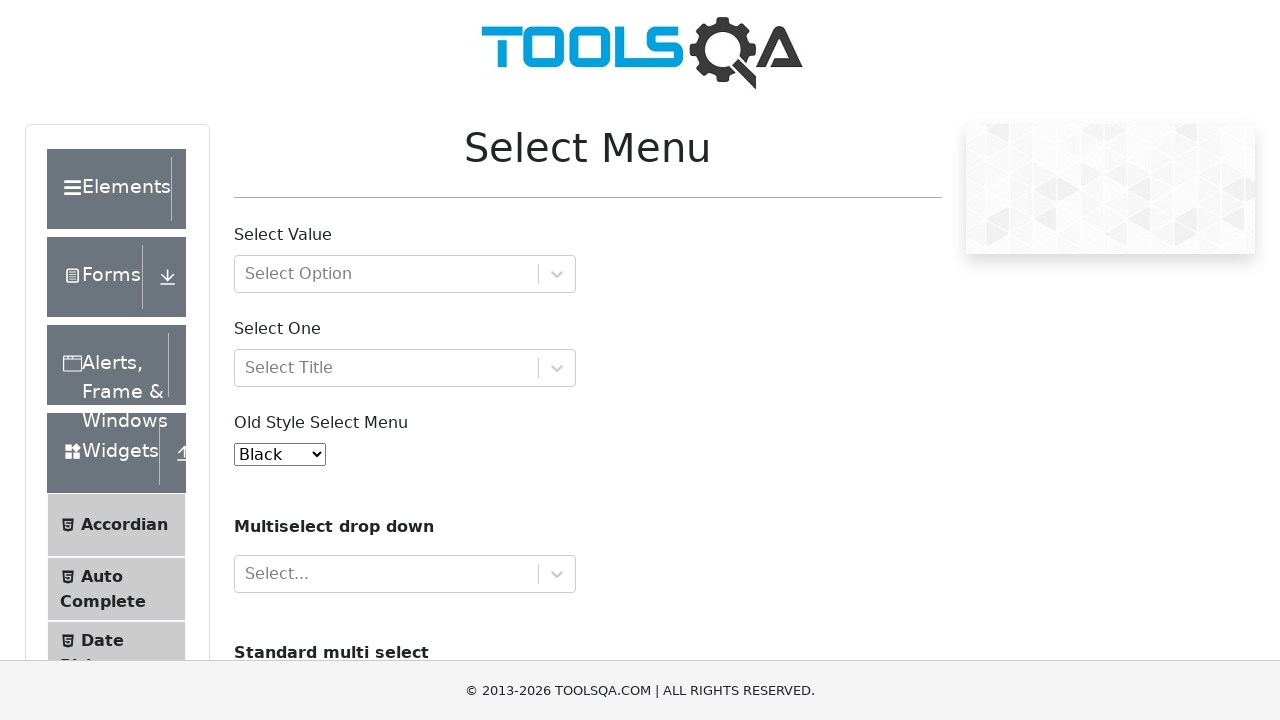